Tests dropdown/select element interactions by selecting options using index, text, and value methods

Starting URL: https://rahulshettyacademy.com/loginpagePractise/

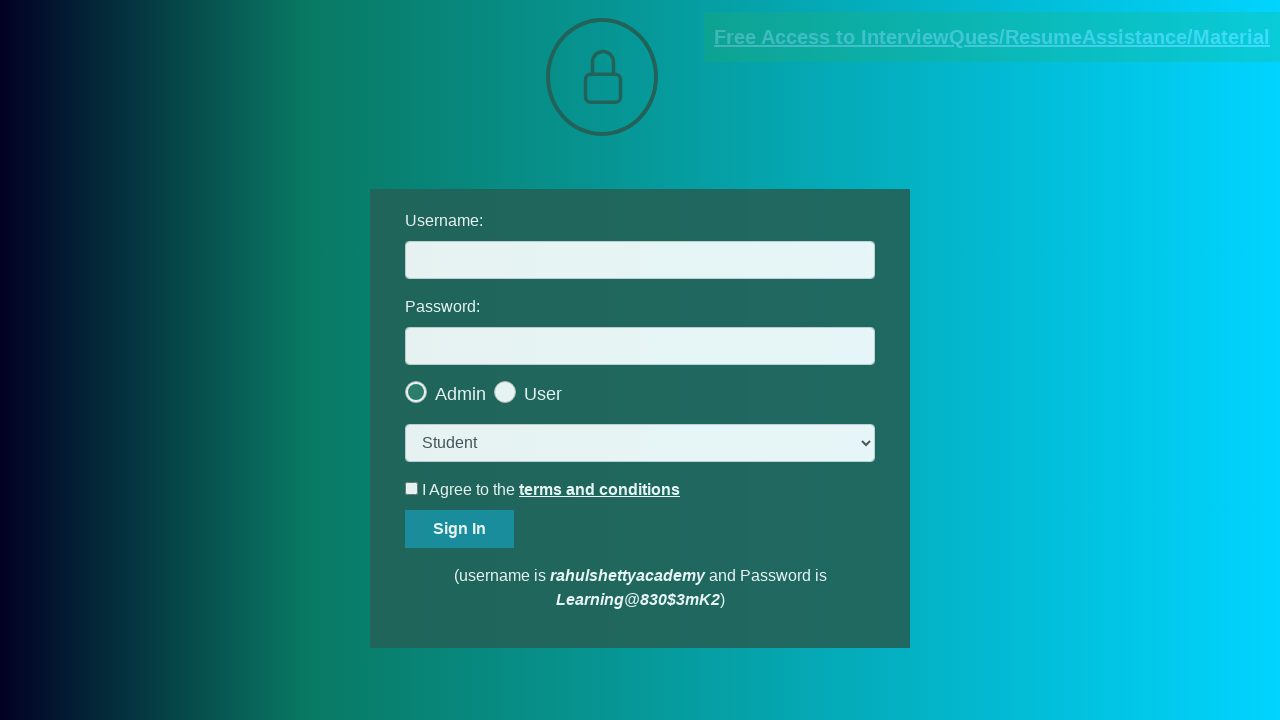

Located dropdown element with selector 'select.form-control'
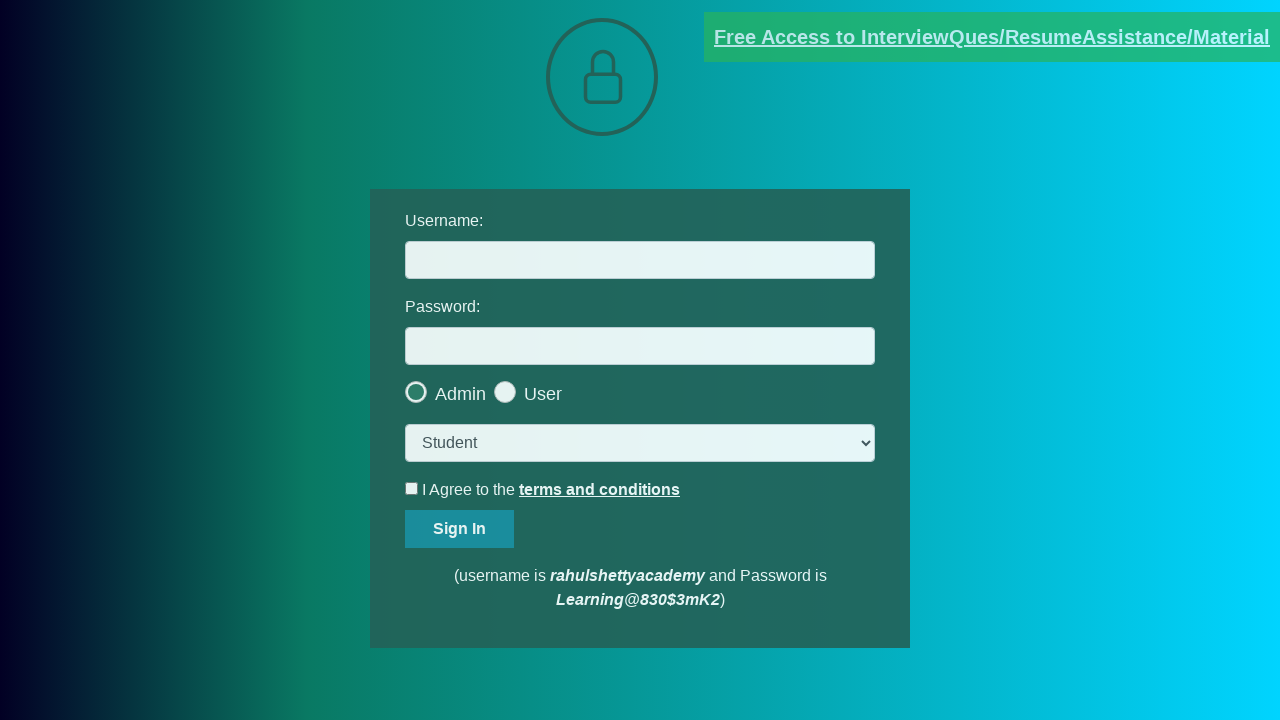

Selected dropdown option by index 2 (third option) on select.form-control
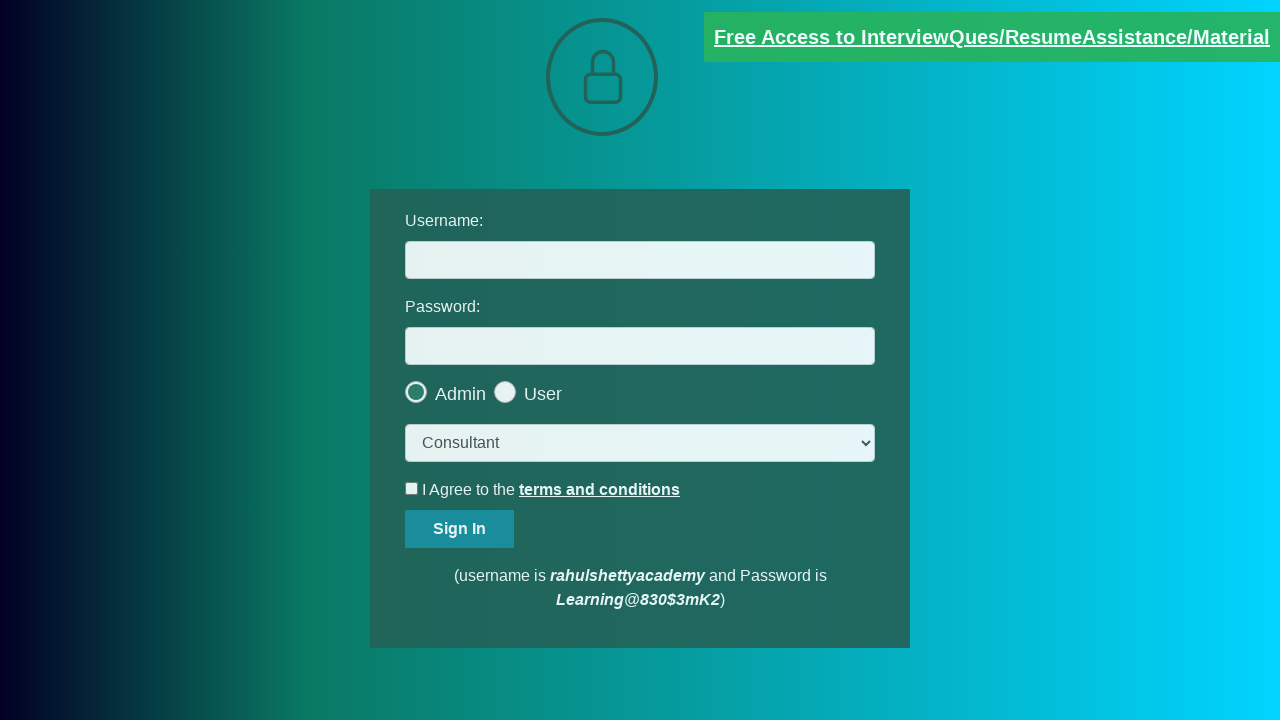

Selected dropdown option by visible text 'Teacher' on select.form-control
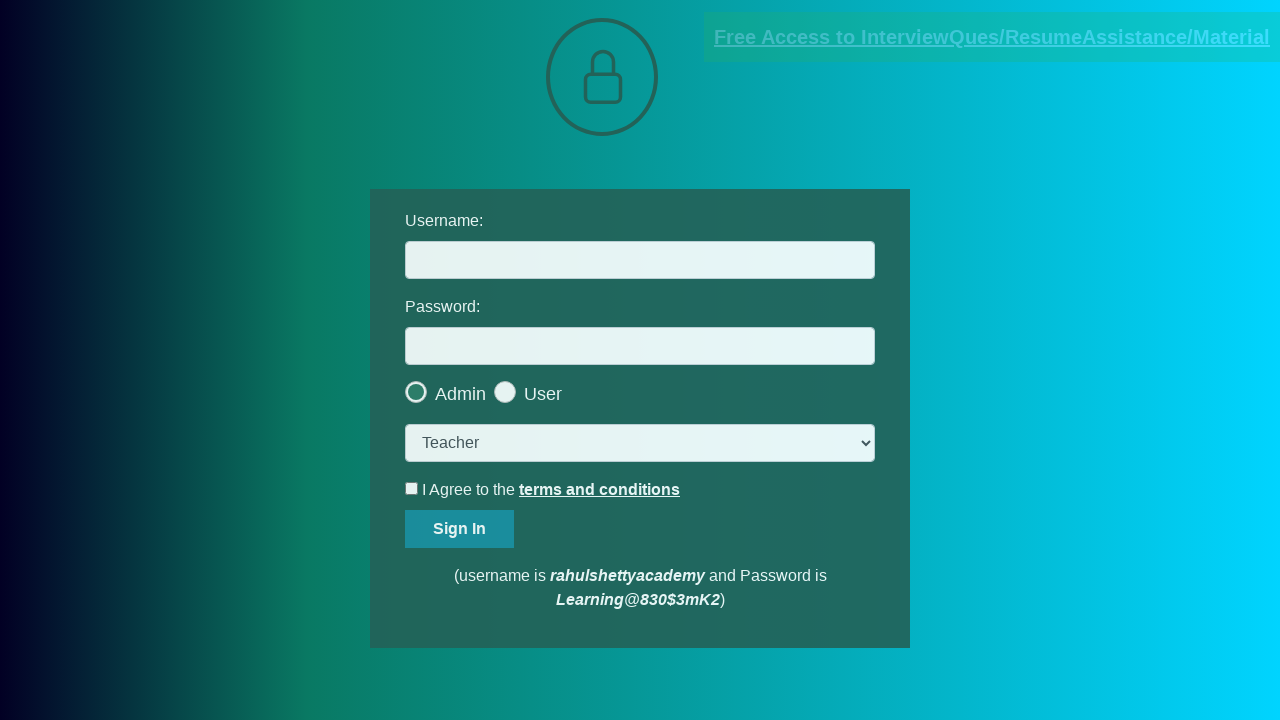

Selected dropdown option by value attribute 'consult' on select.form-control
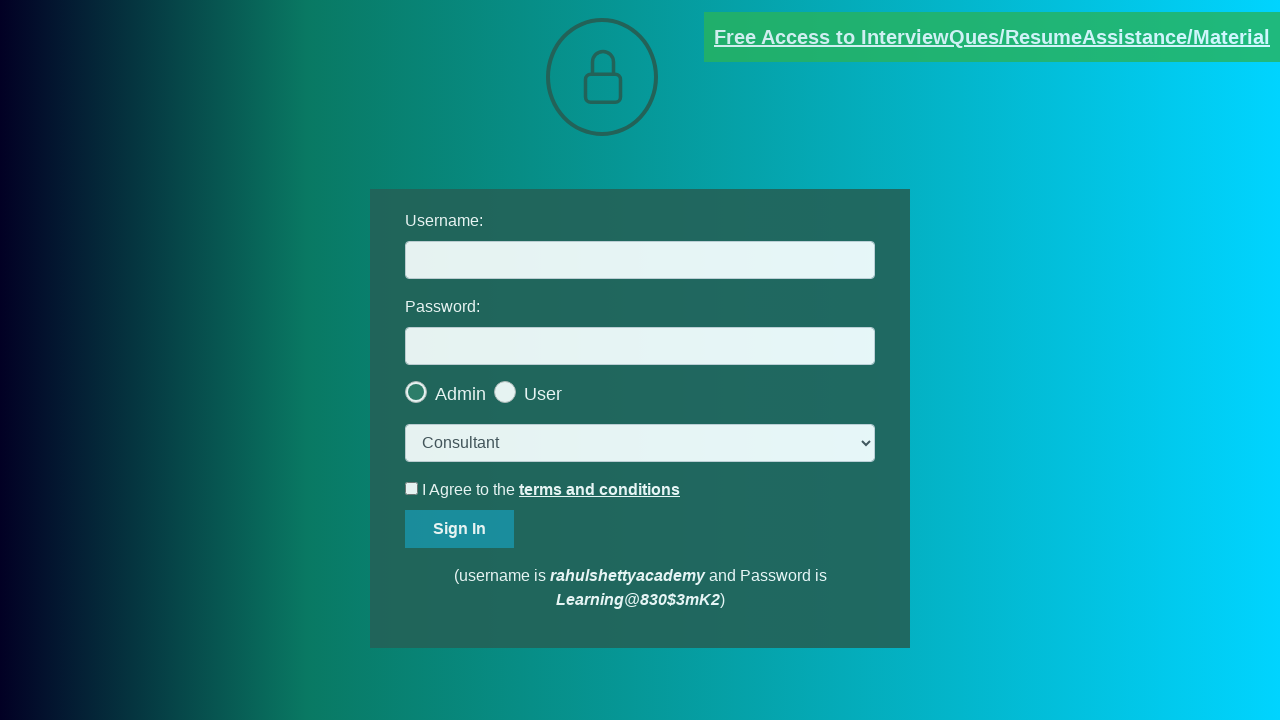

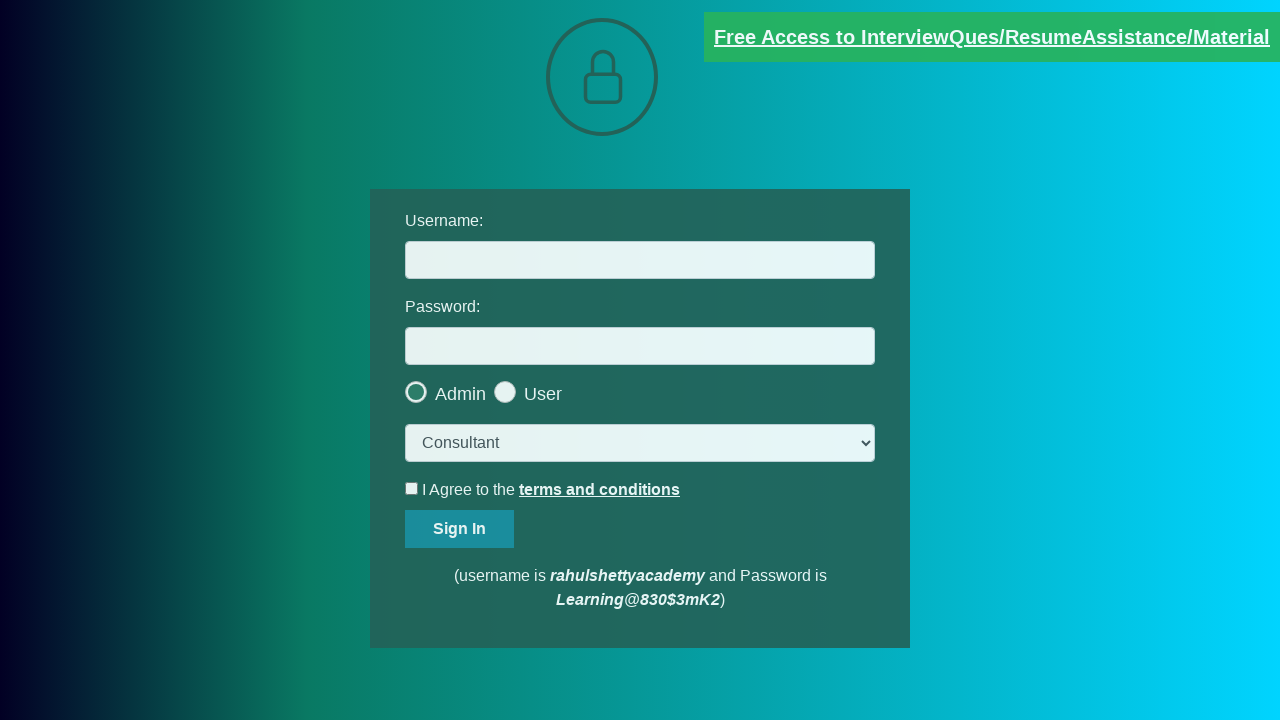